Tests navigation by clicking on a valid link, navigating back, then clicking on a broken link and navigating back again to verify browser navigation functionality.

Starting URL: https://demoqa.com/broken

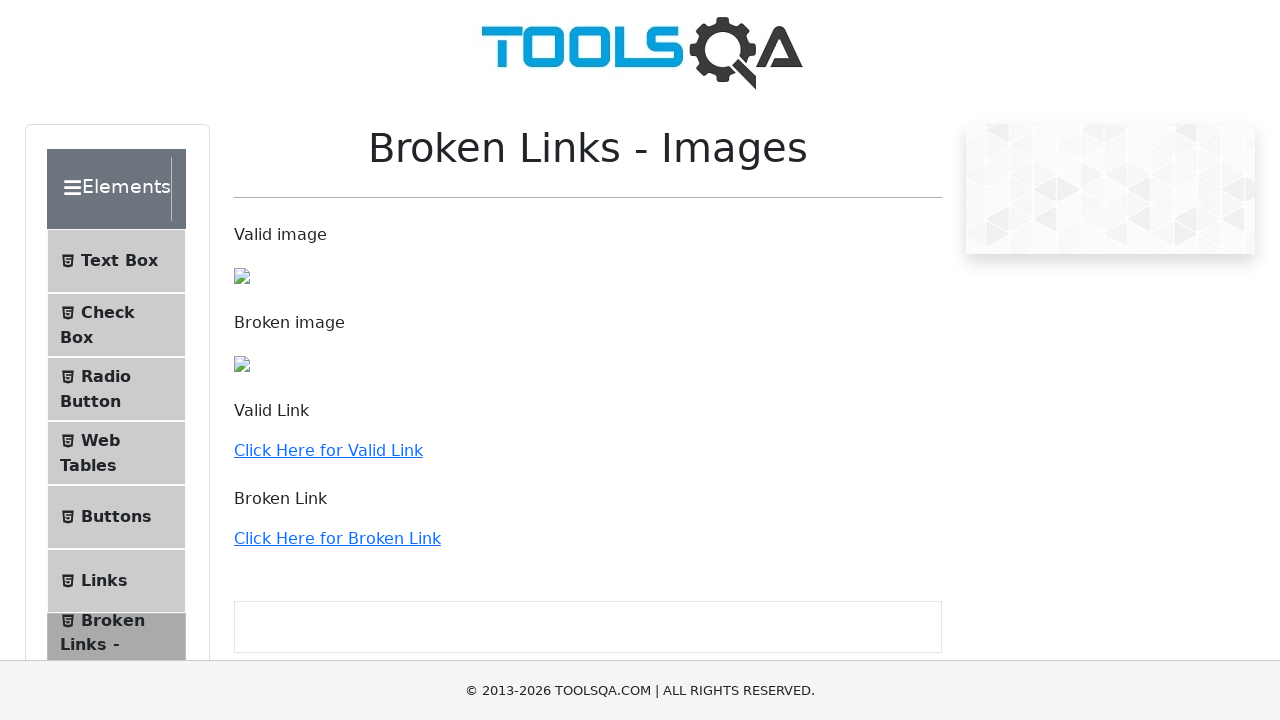

Clicked on Valid Link at (328, 450) on xpath=//a[contains(text(), 'Valid Link')]
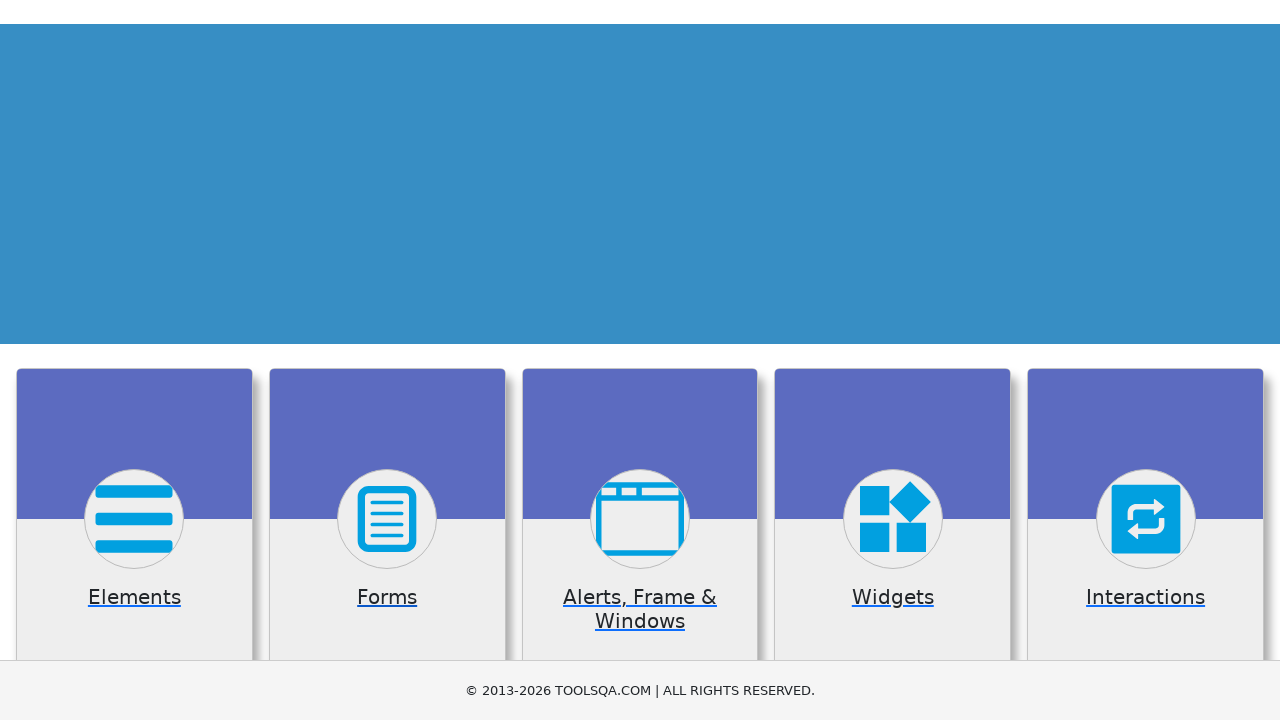

Valid Link page loaded
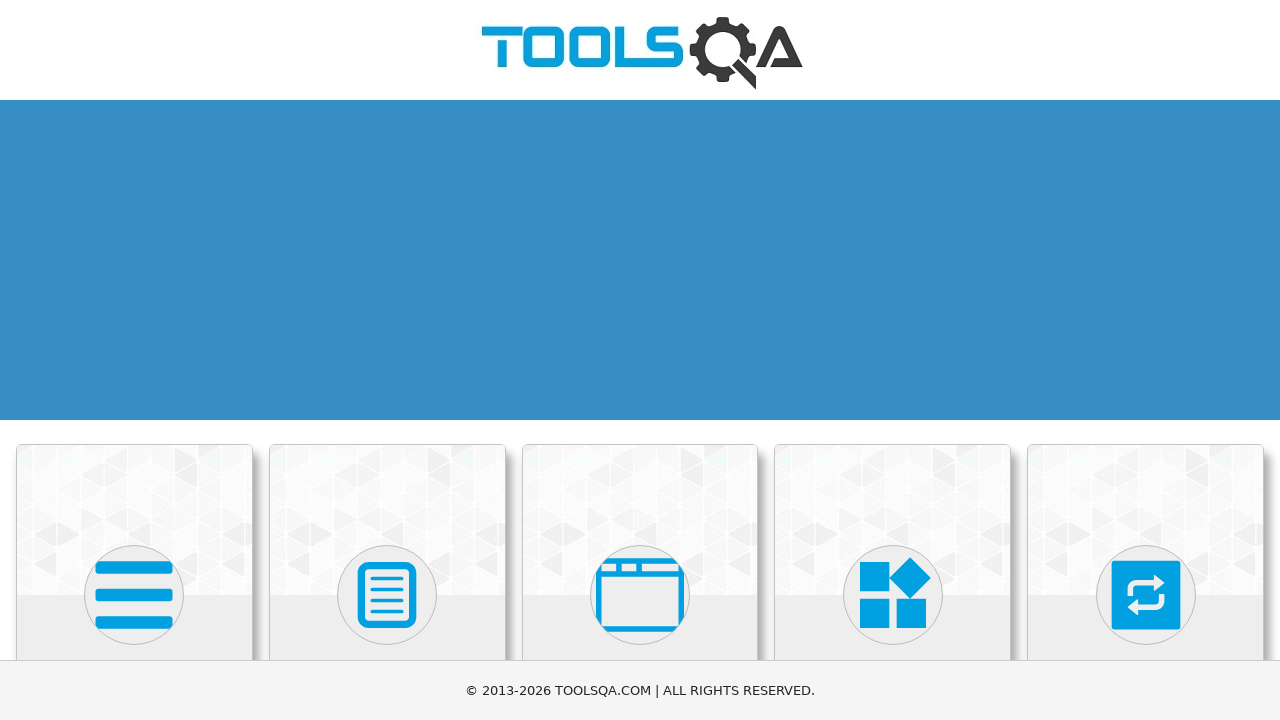

Navigated back from Valid Link
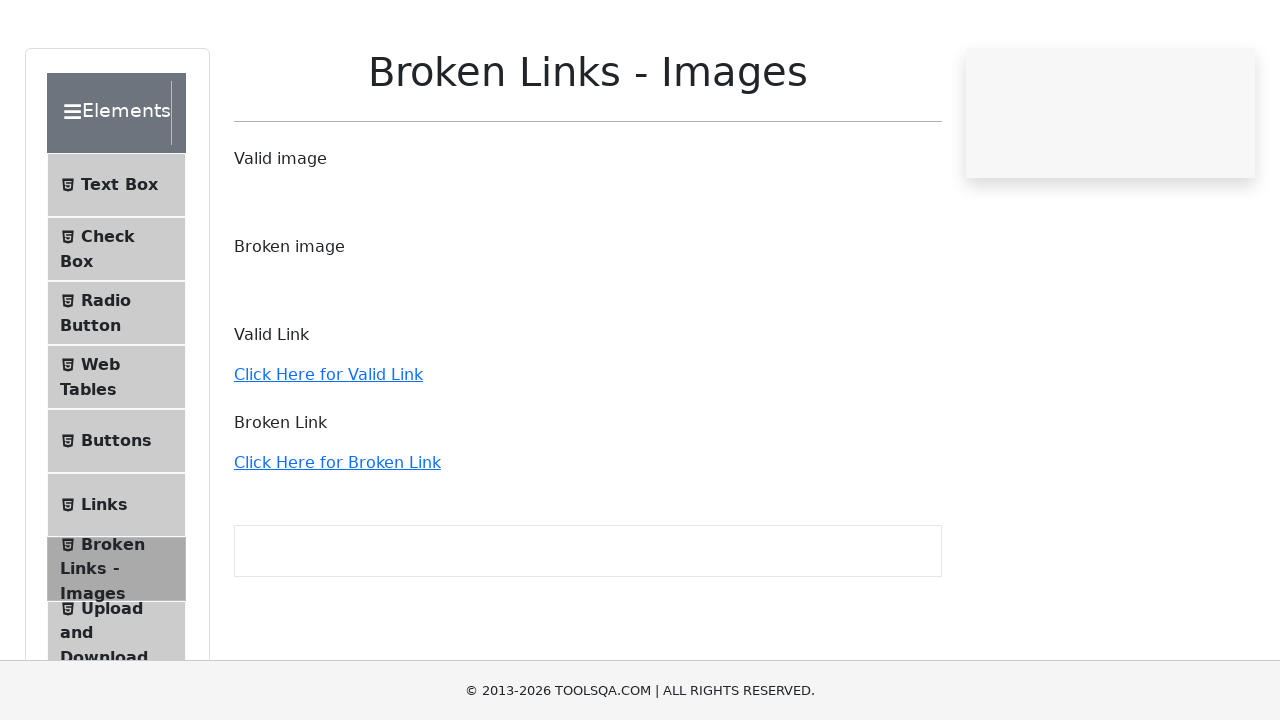

Returned to broken links page
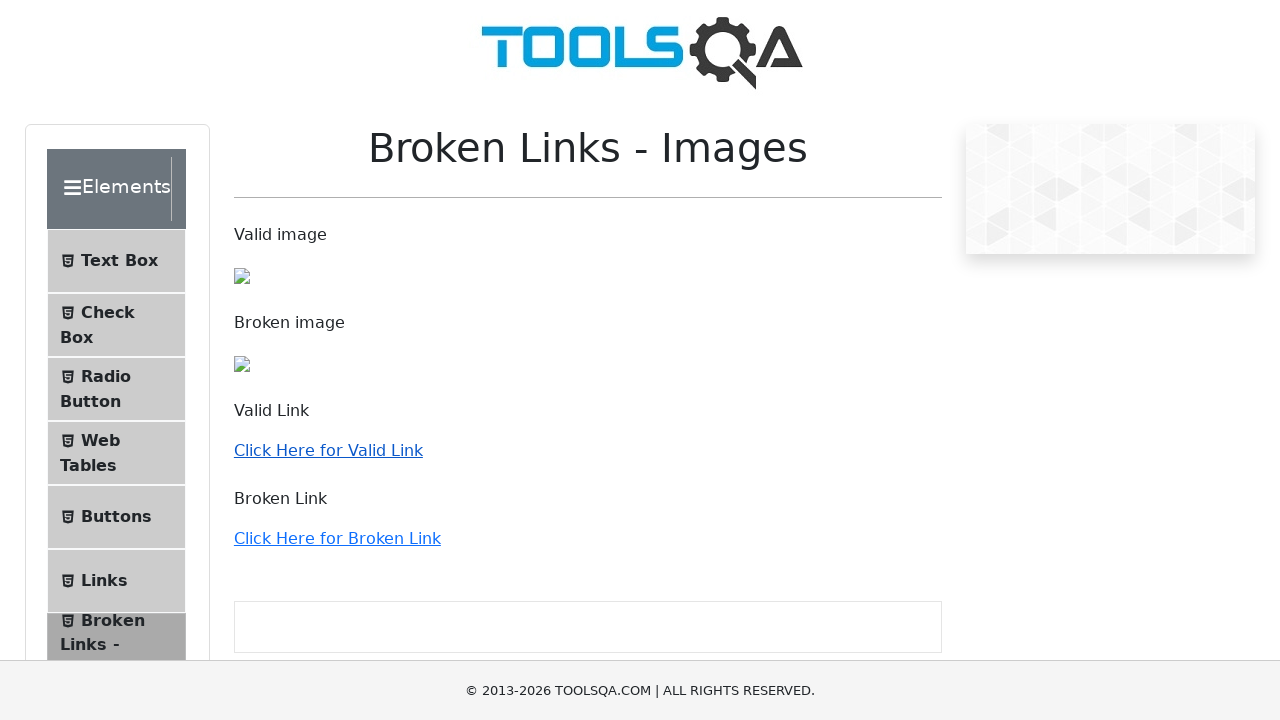

Clicked on Broken Link at (337, 538) on xpath=//a[contains(text(), 'Broken Link')]
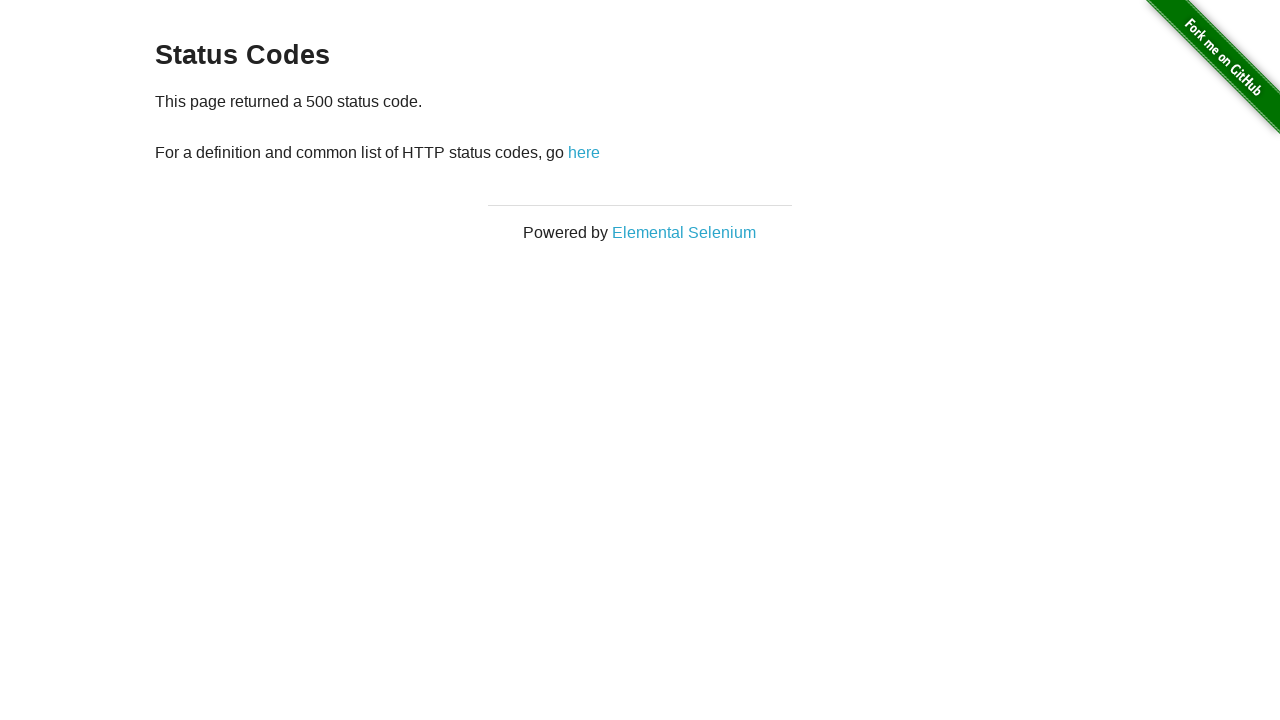

Broken Link navigation attempt completed
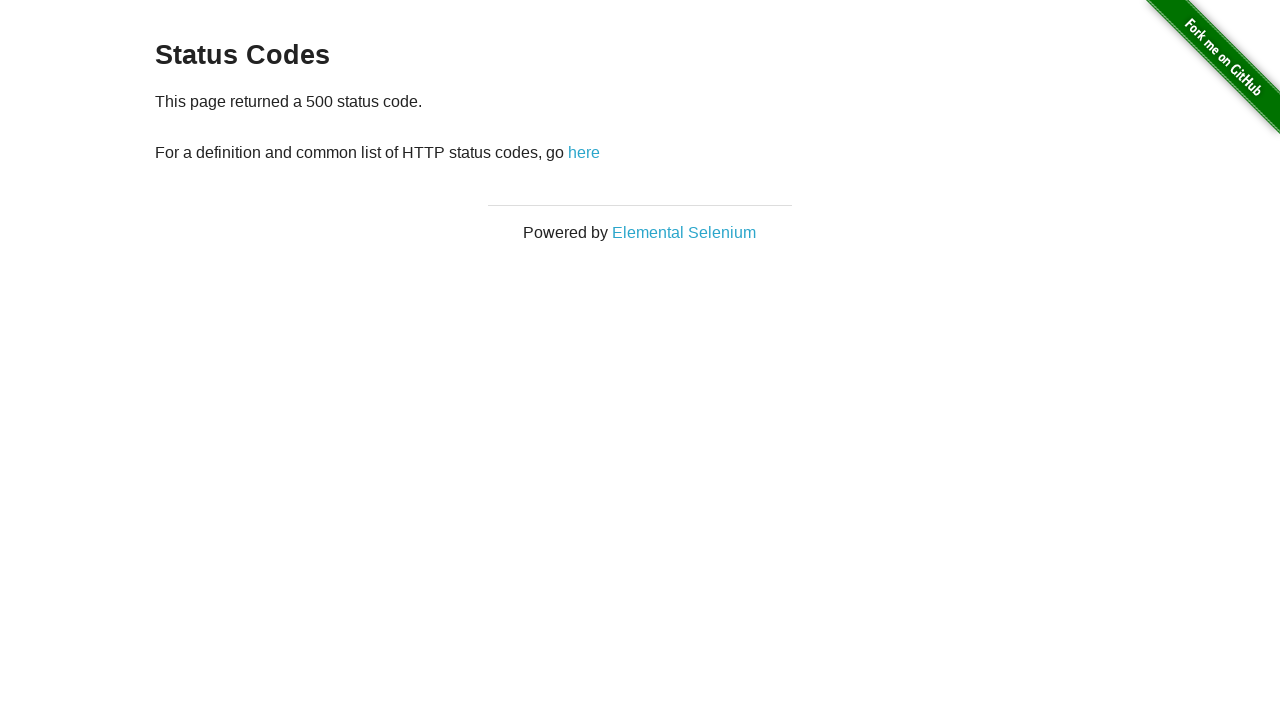

Navigated back from Broken Link
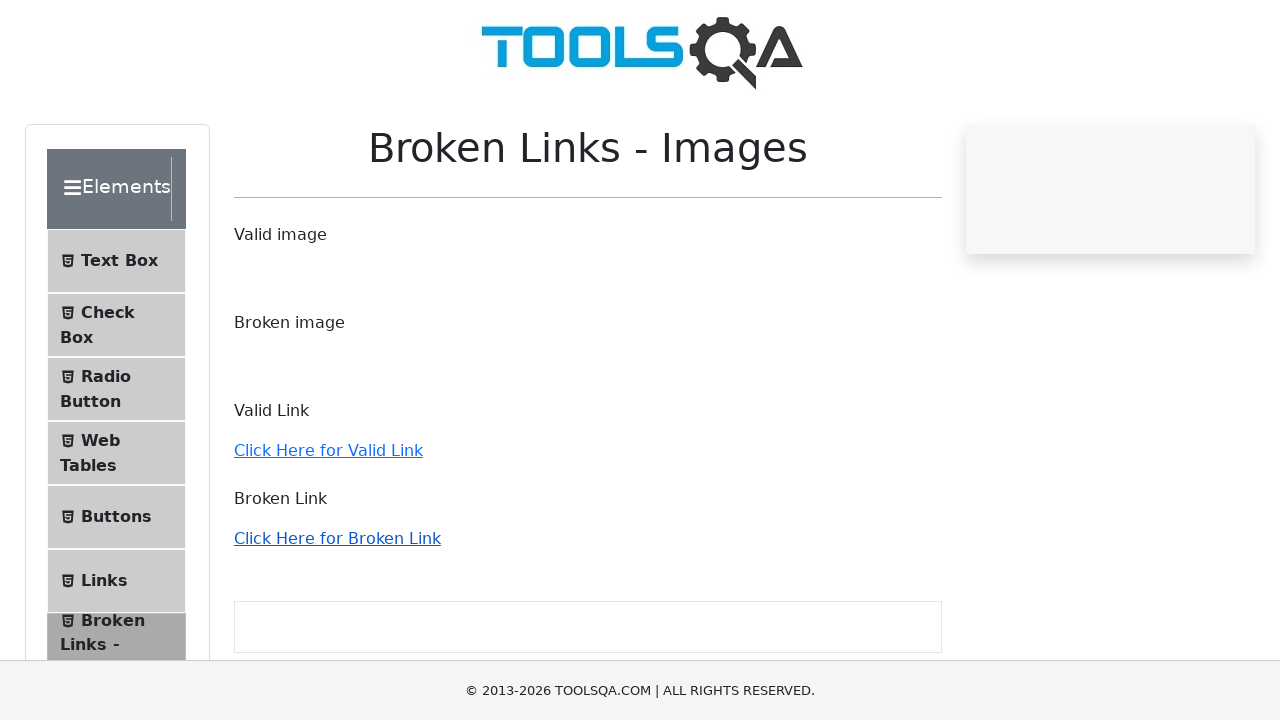

Returned to broken links page after broken link attempt
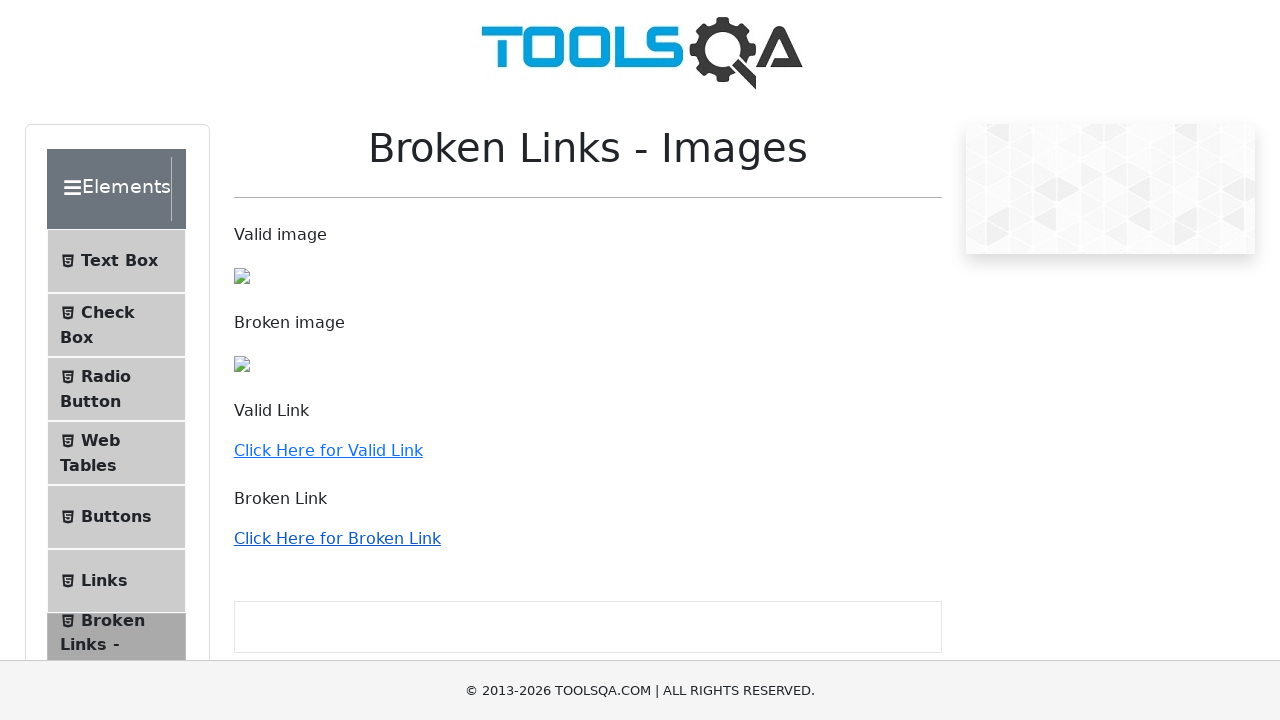

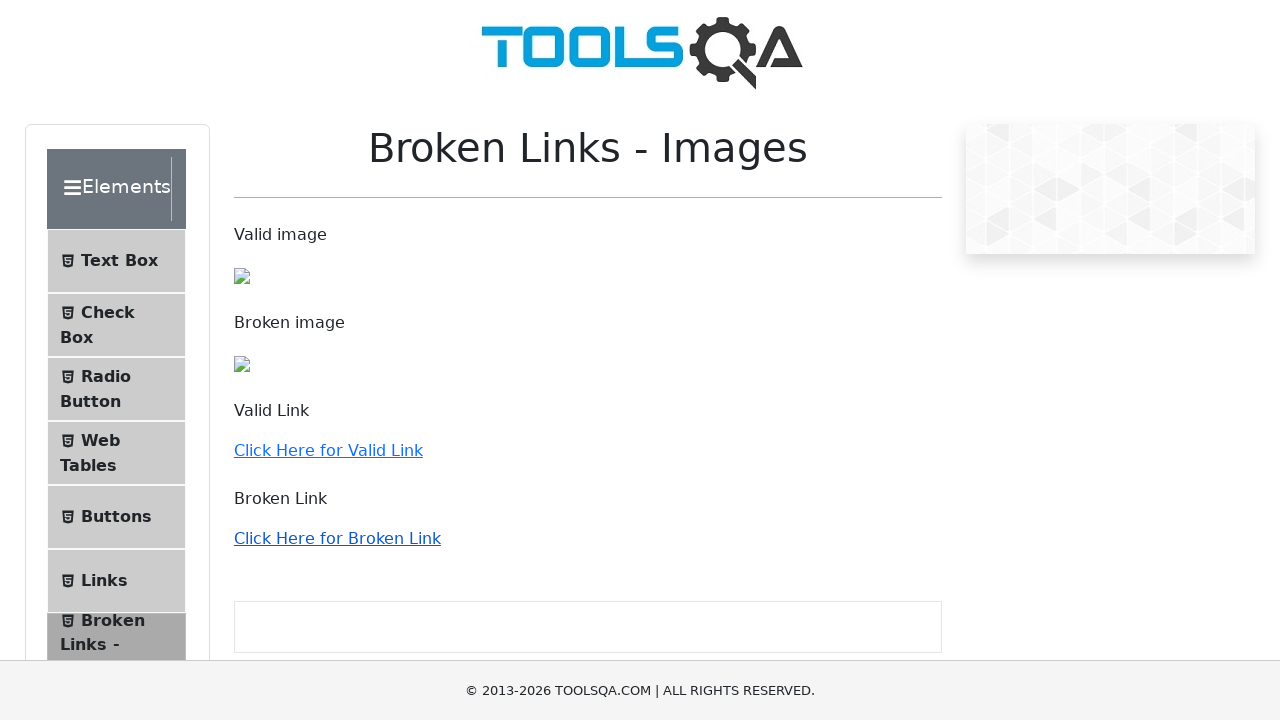